Navigates to OrangeHRM demo site and verifies the page loads correctly by checking the page title equals "OrangeHRM" and the URL matches the expected value.

Starting URL: https://opensource-demo.orangehrmlive.com/

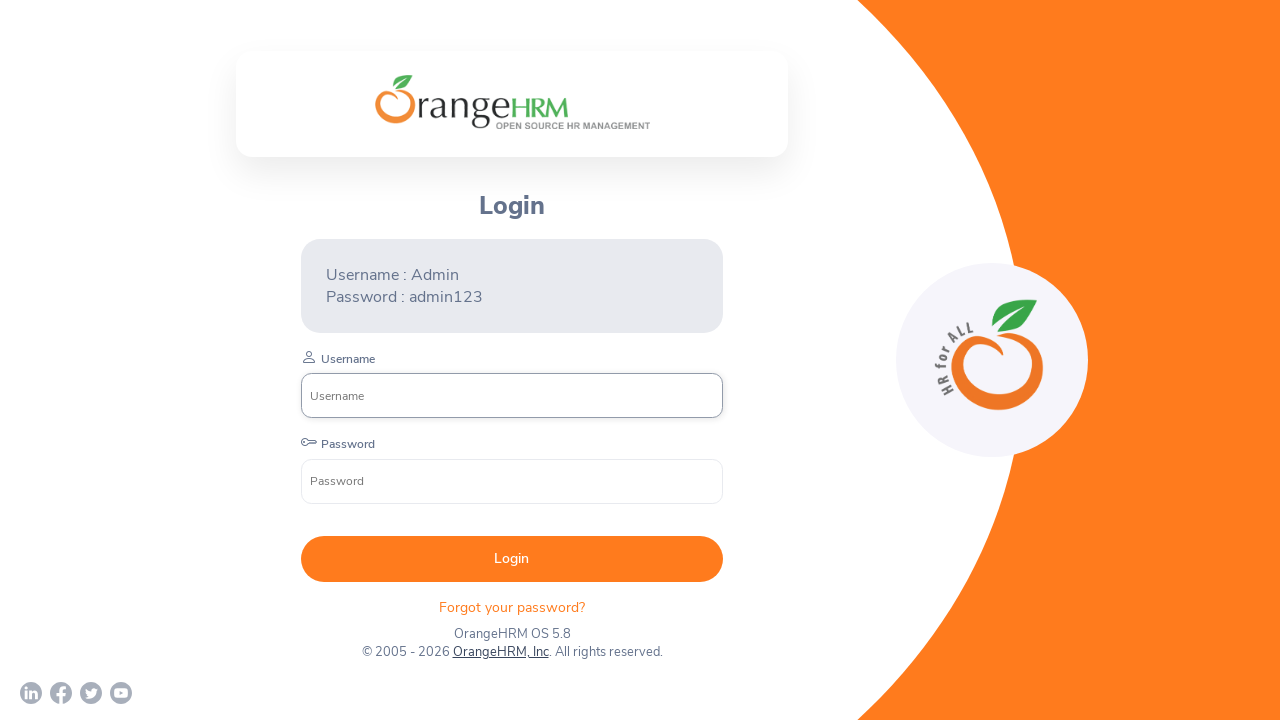

Set viewport size to 1920x1080
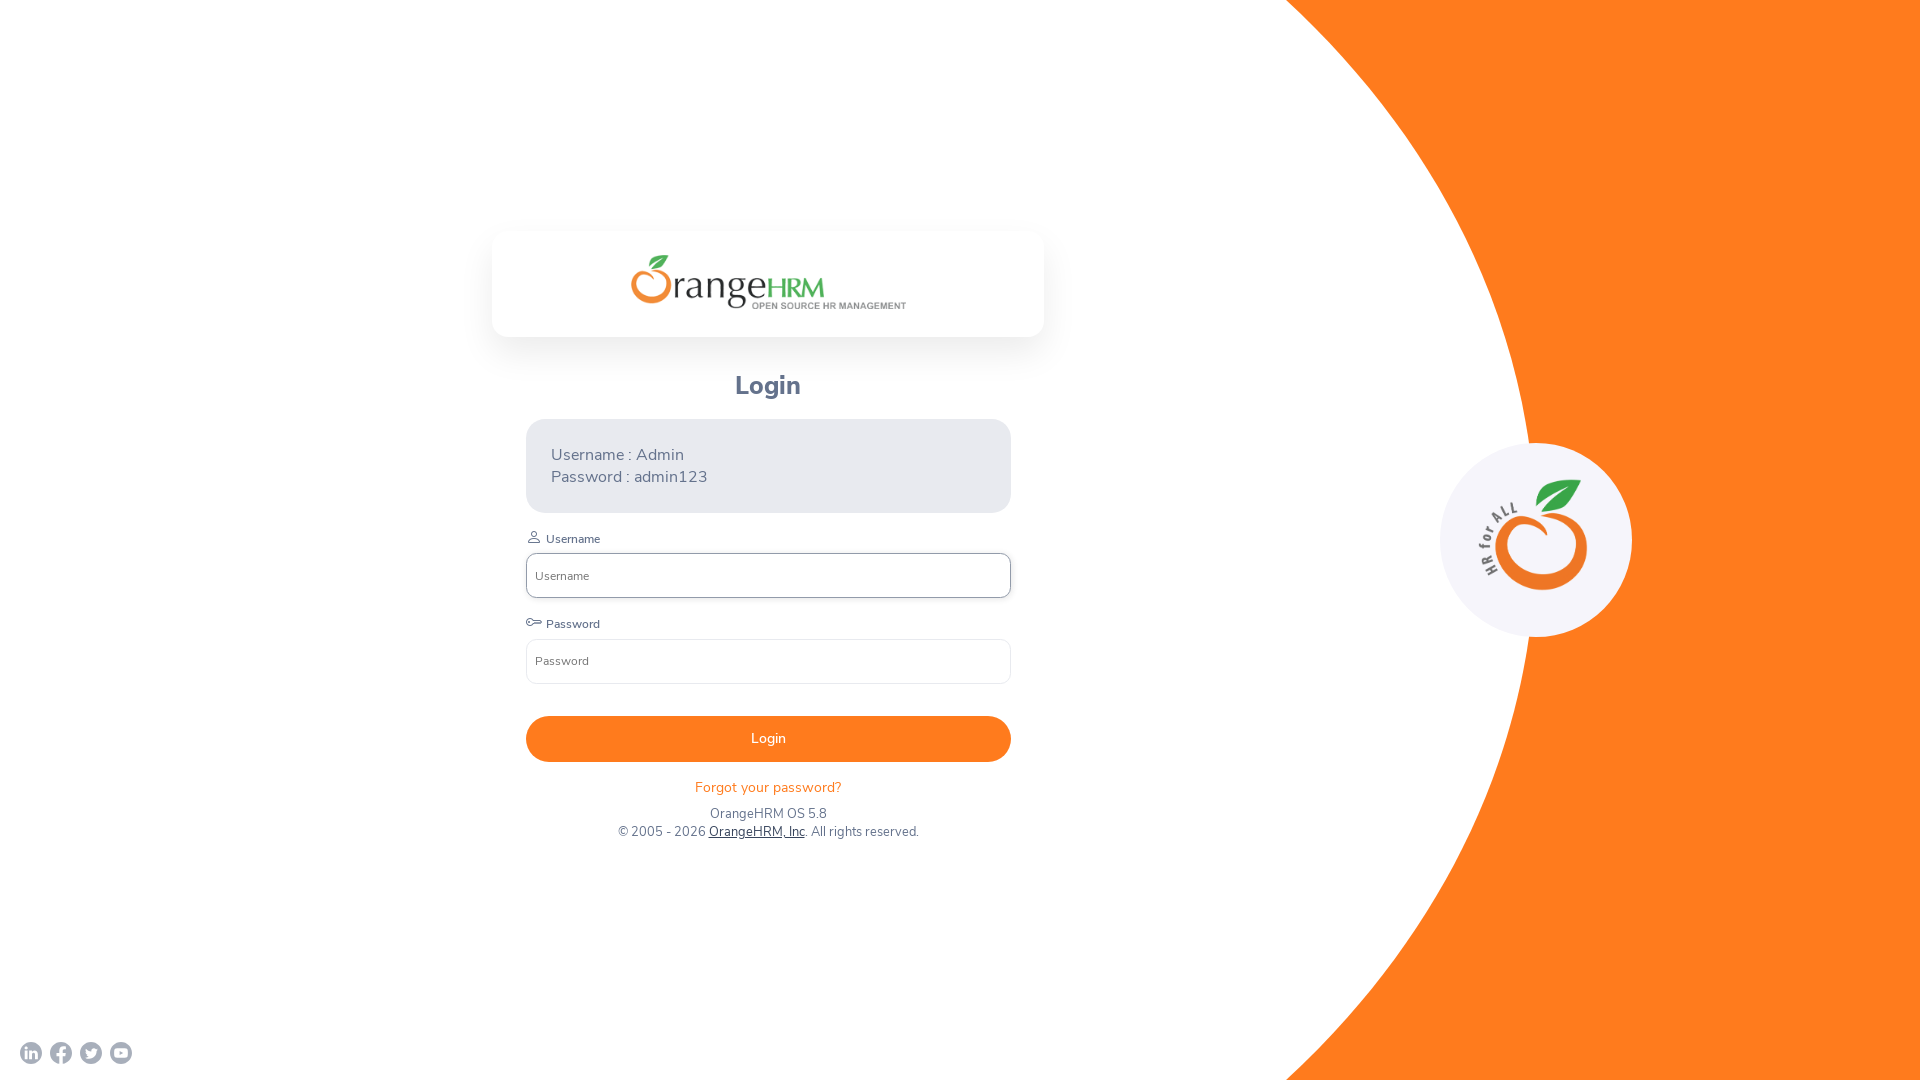

Waited for page to reach domcontentloaded state
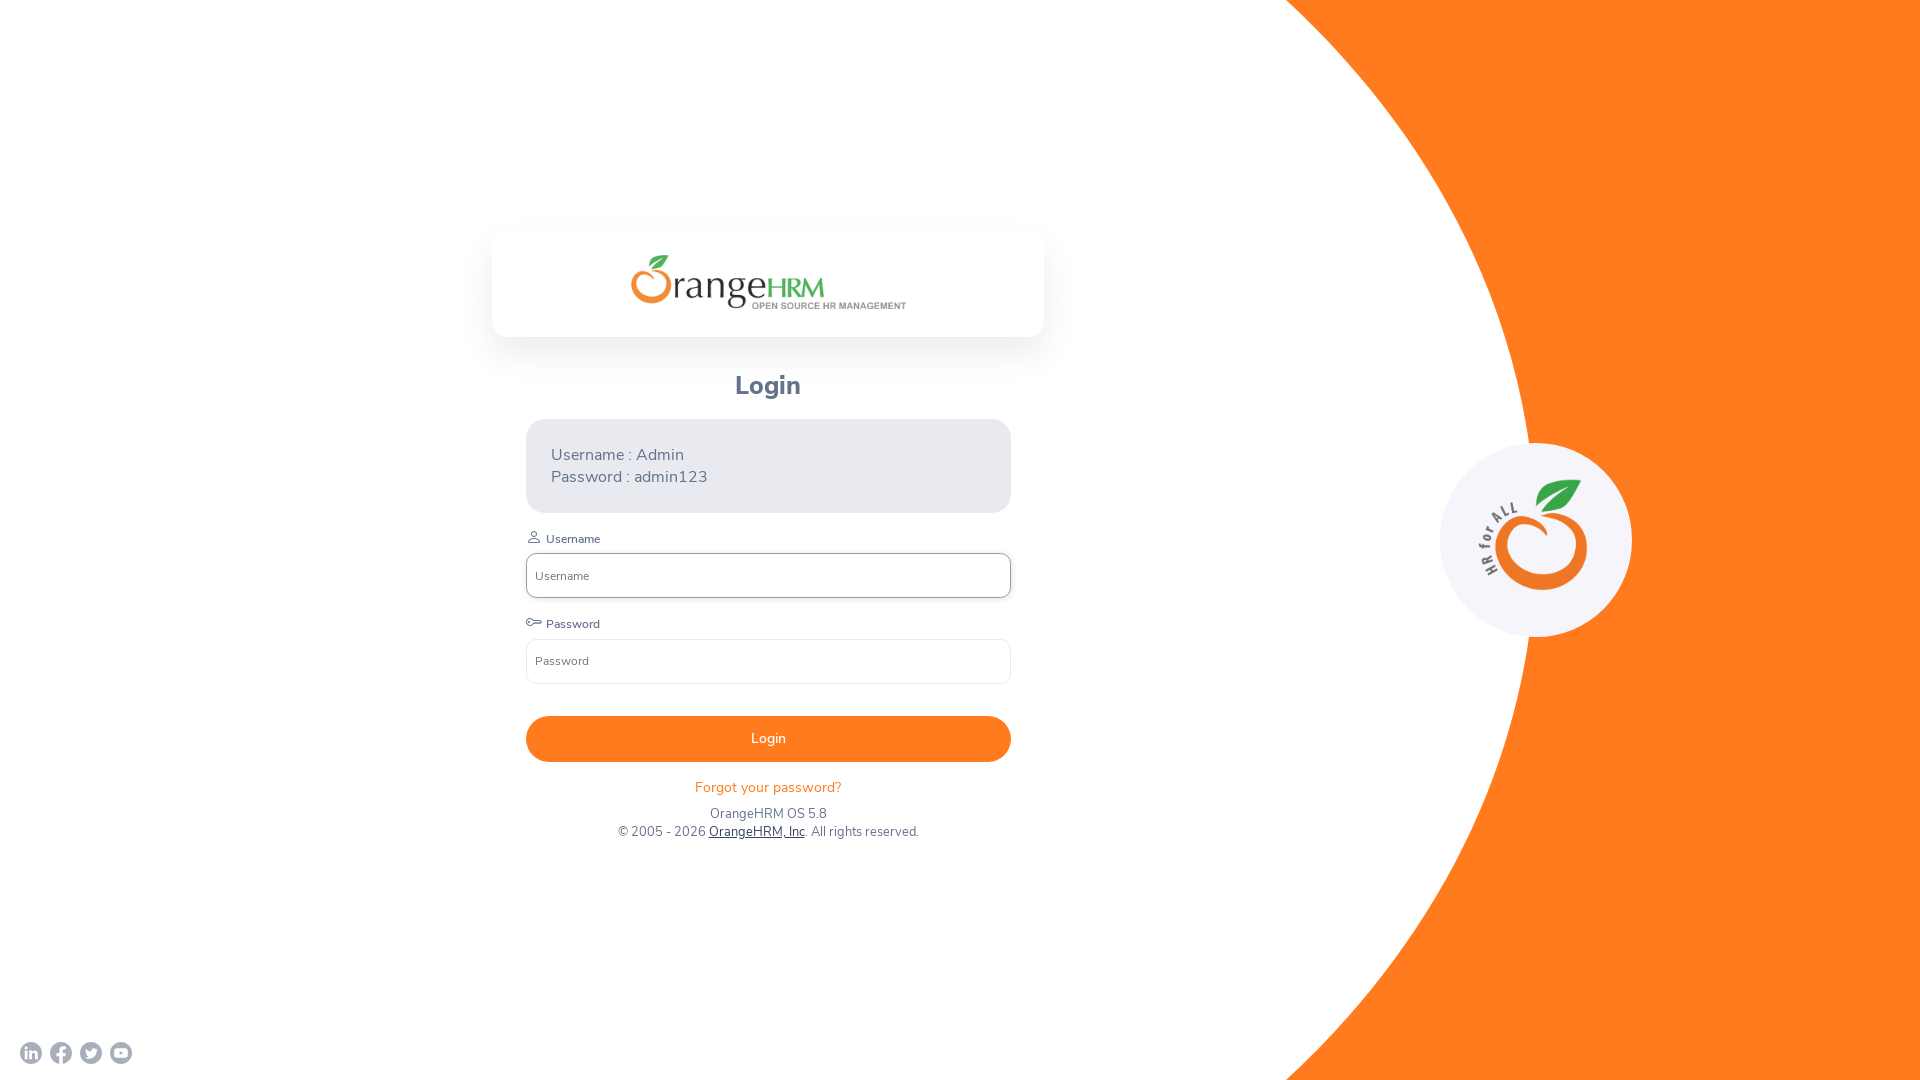

Retrieved page title: 'OrangeHRM'
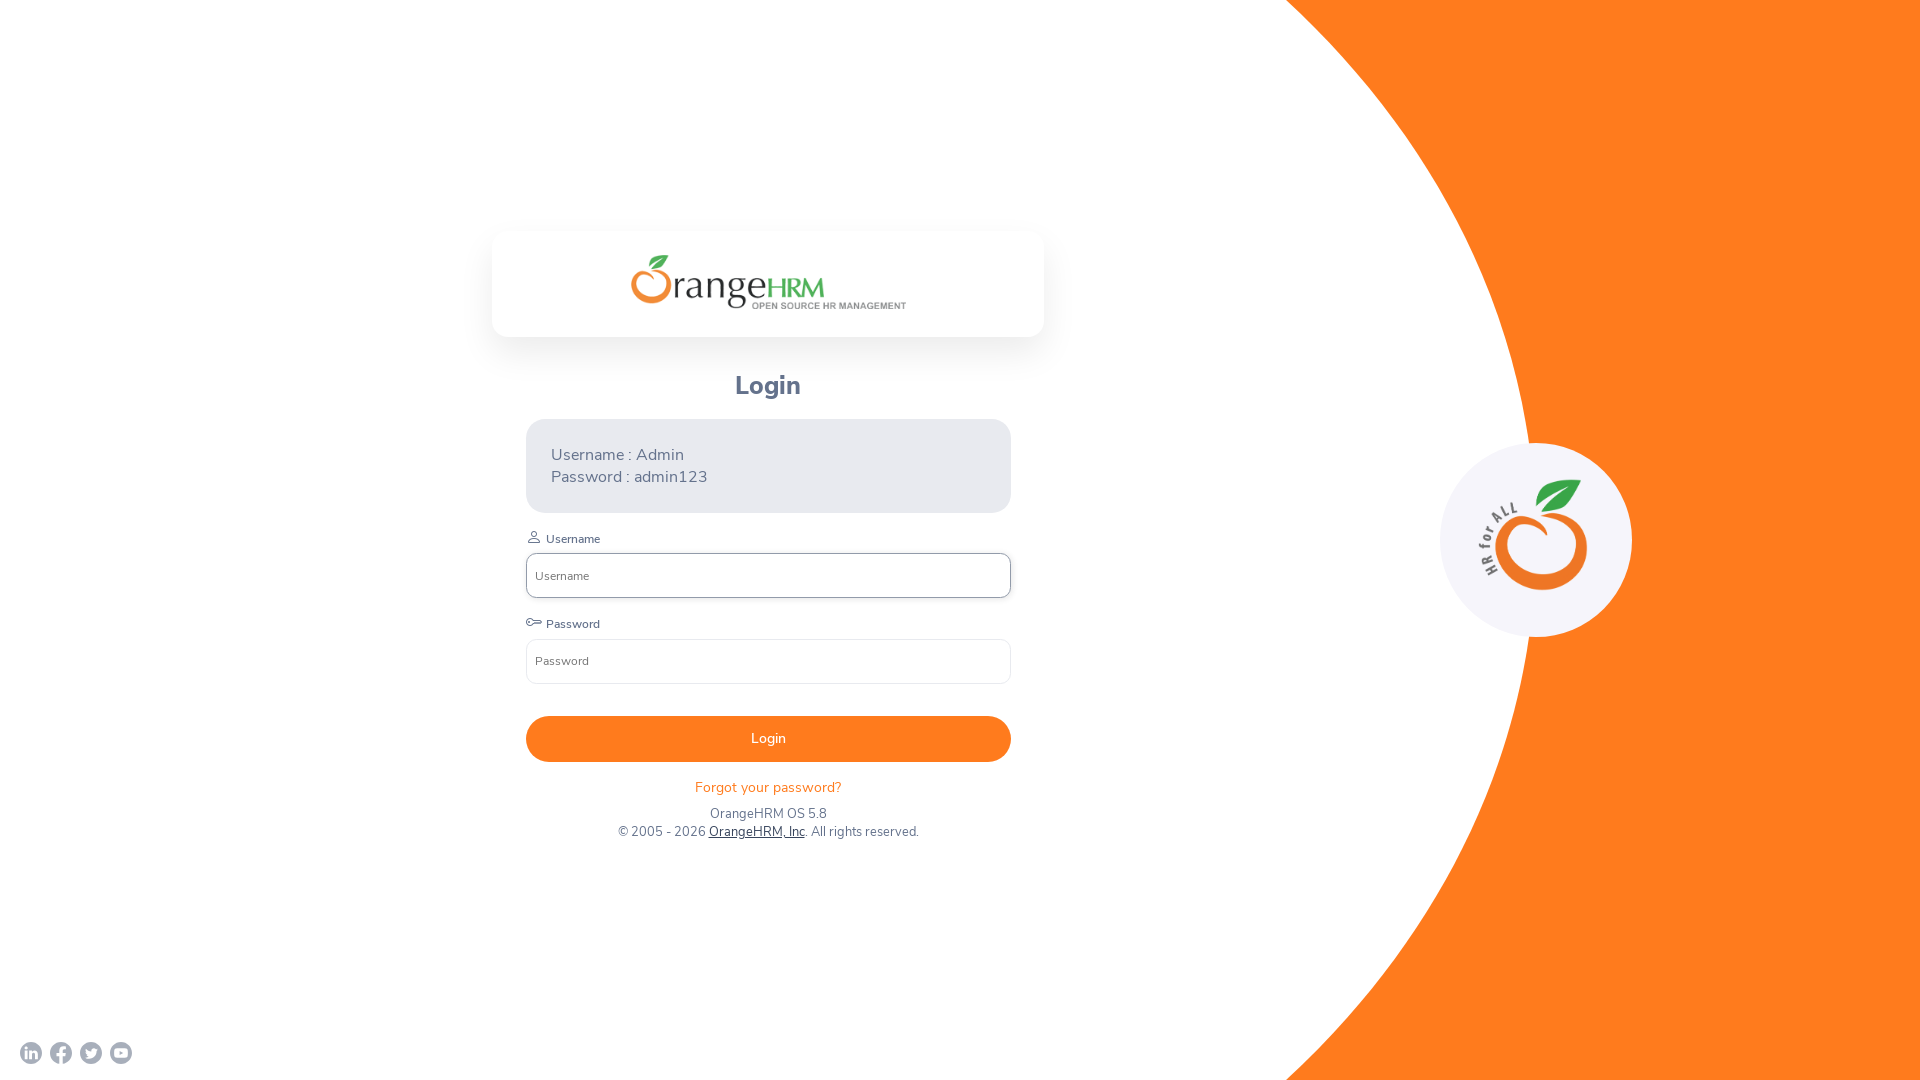

Page title verified as 'OrangeHRM' - test passed
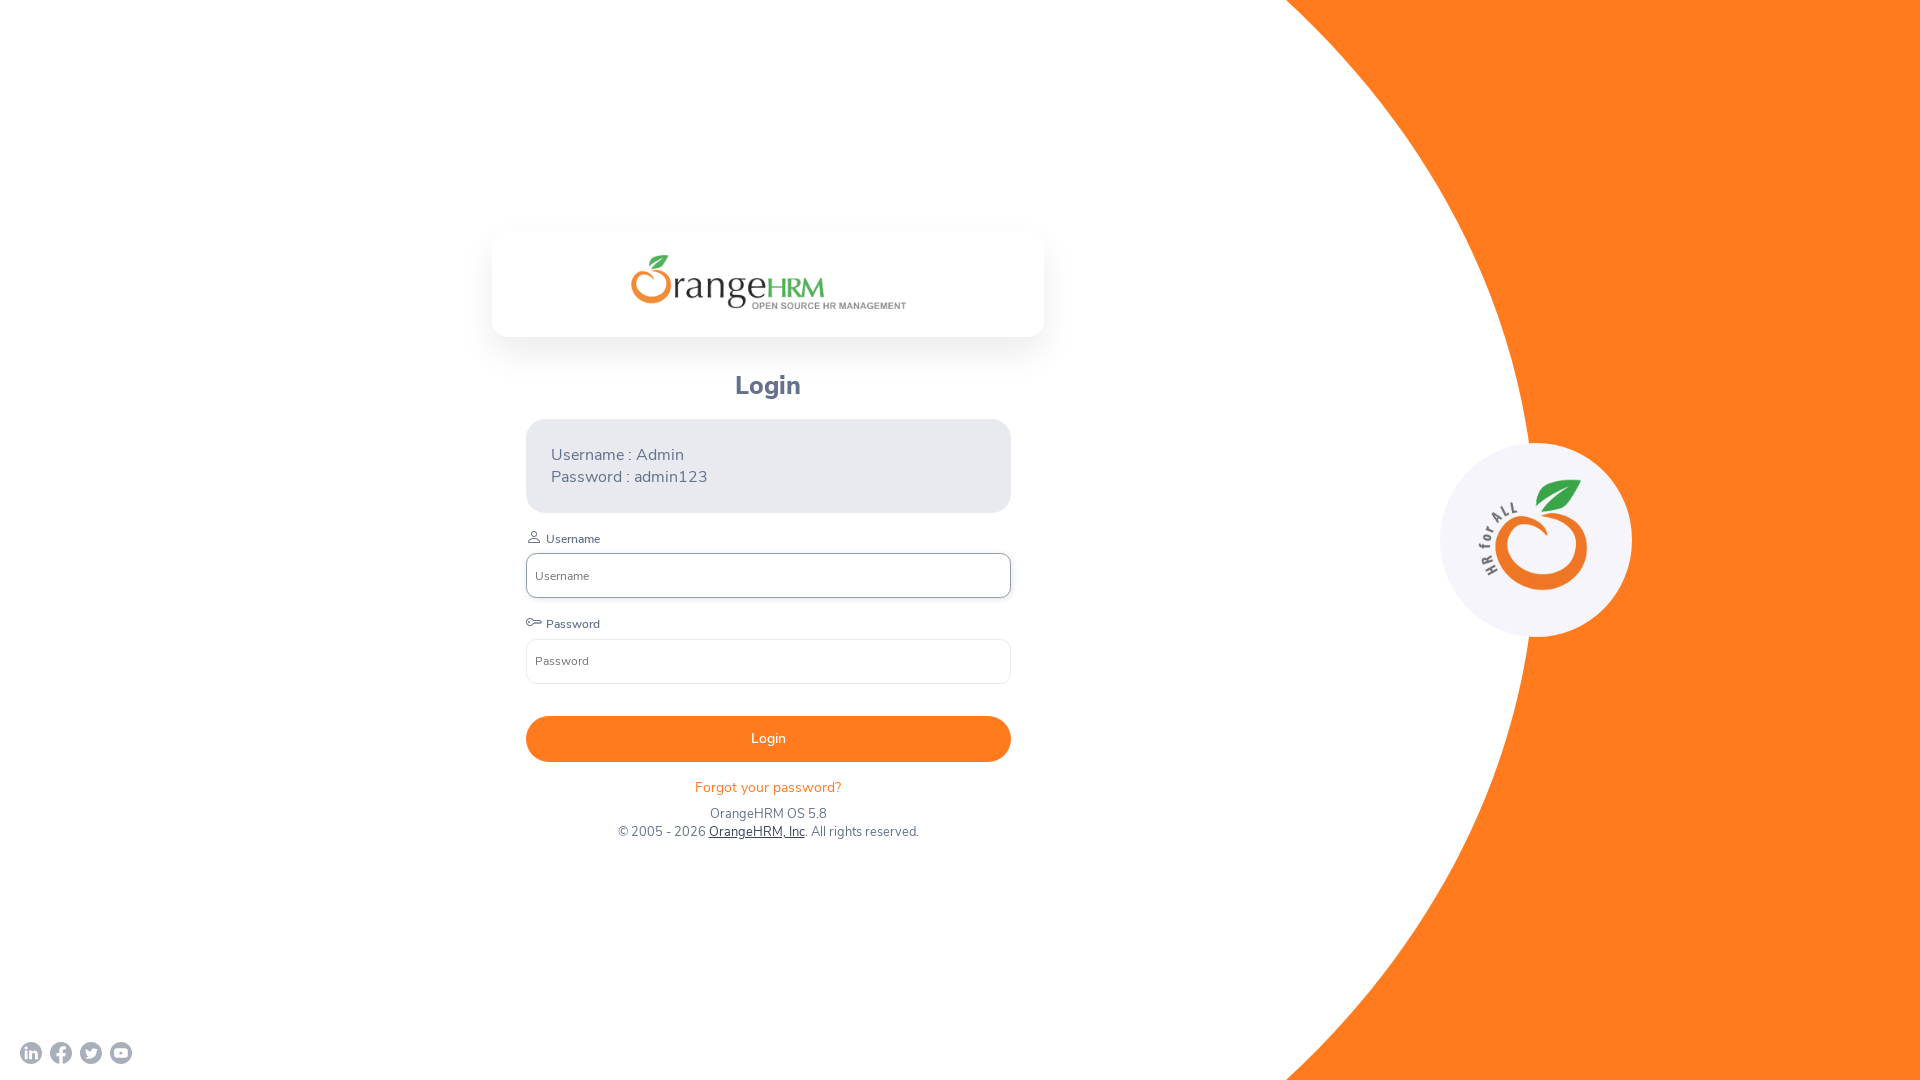

Retrieved current URL: 'https://opensource-demo.orangehrmlive.com/web/index.php/auth/login'
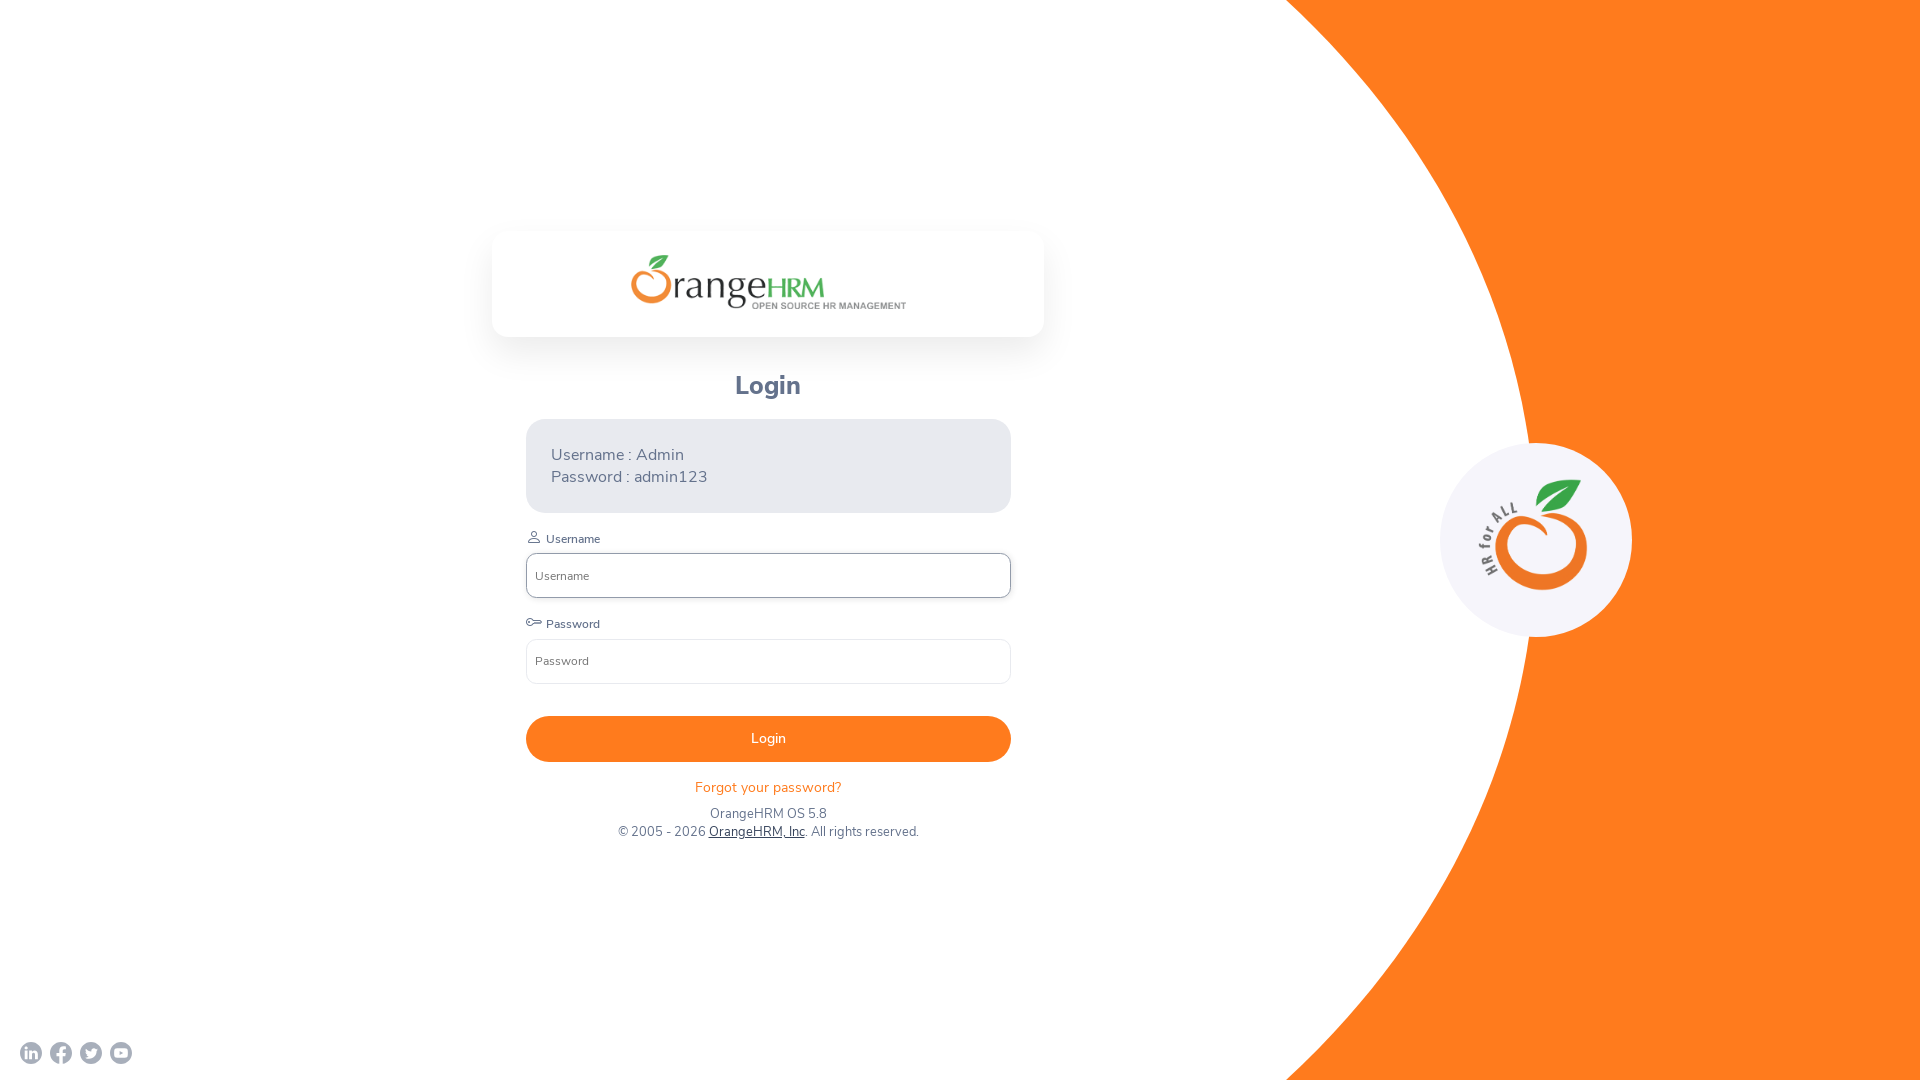

URL verification failed - expected 'https://opensource-demo.orangehrmlive.com/' but got 'https://opensource-demo.orangehrmlive.com/web/index.php/auth/login'
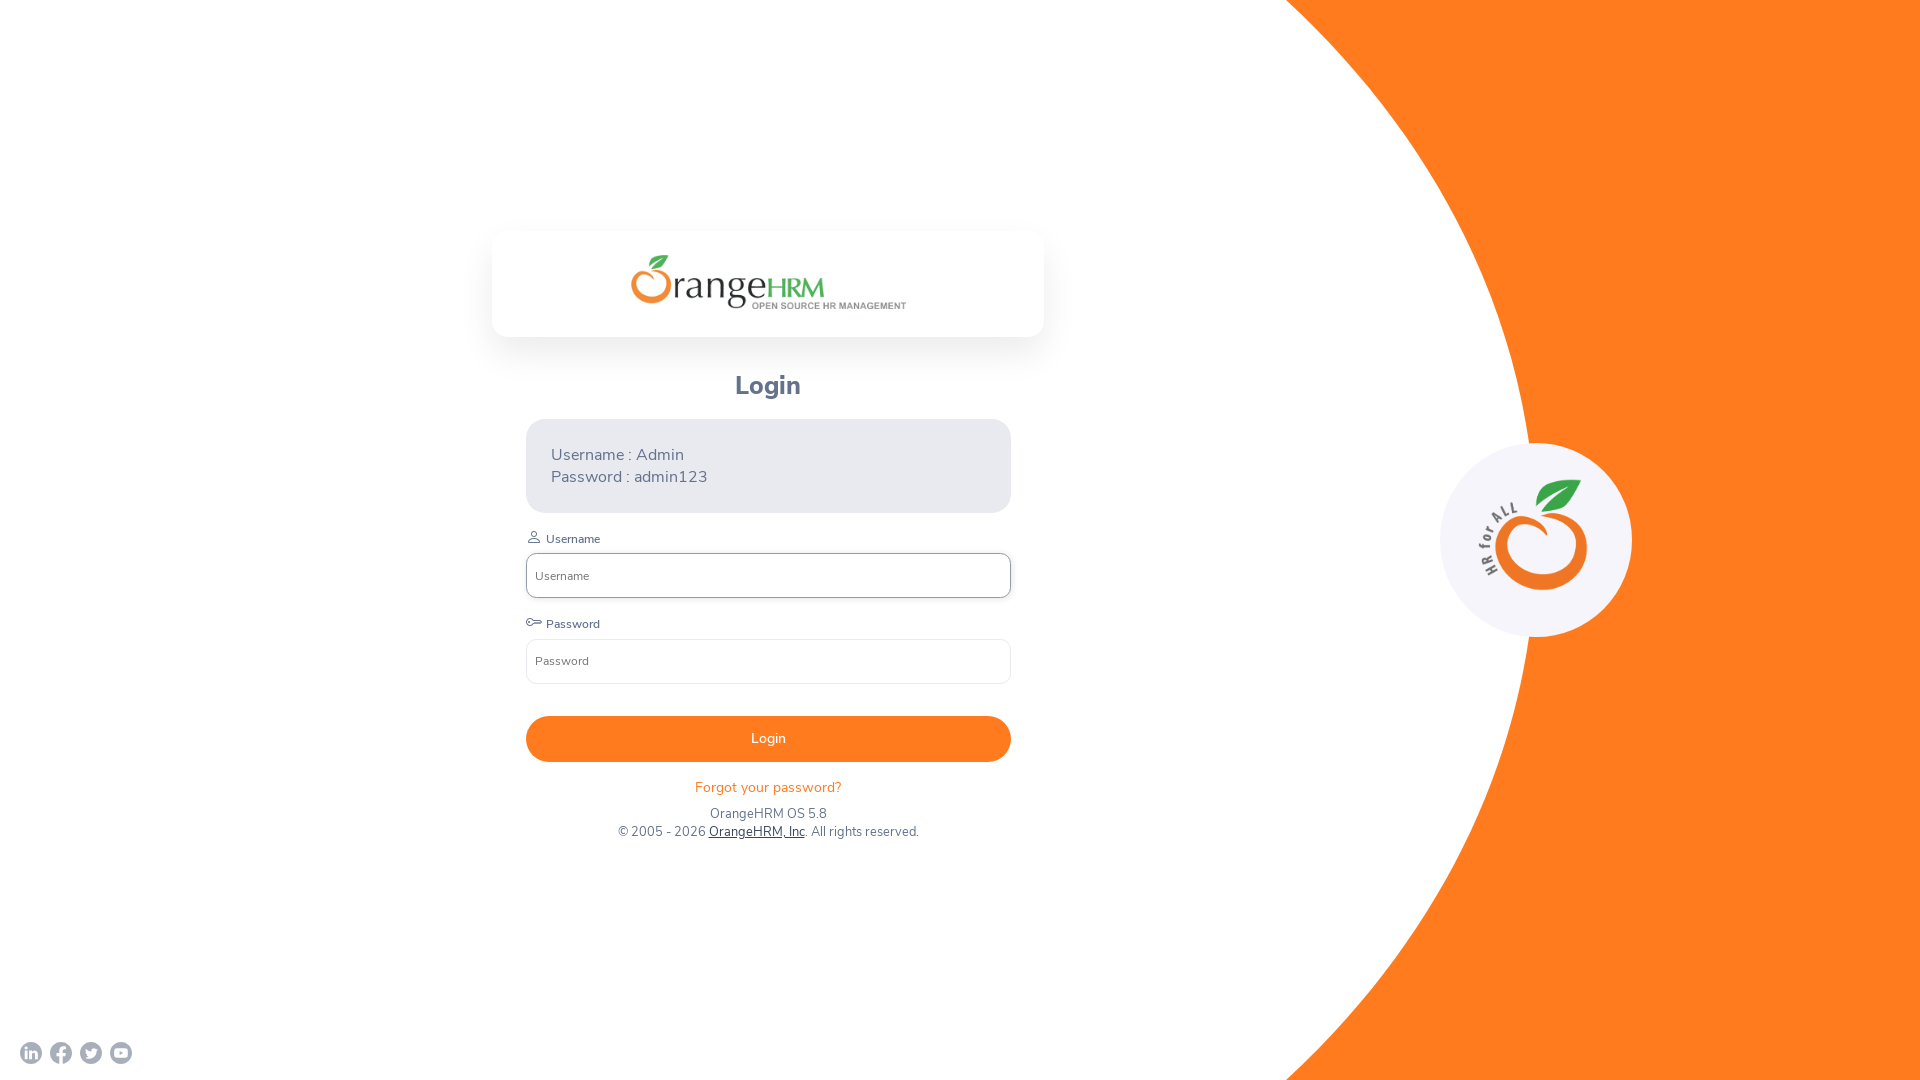

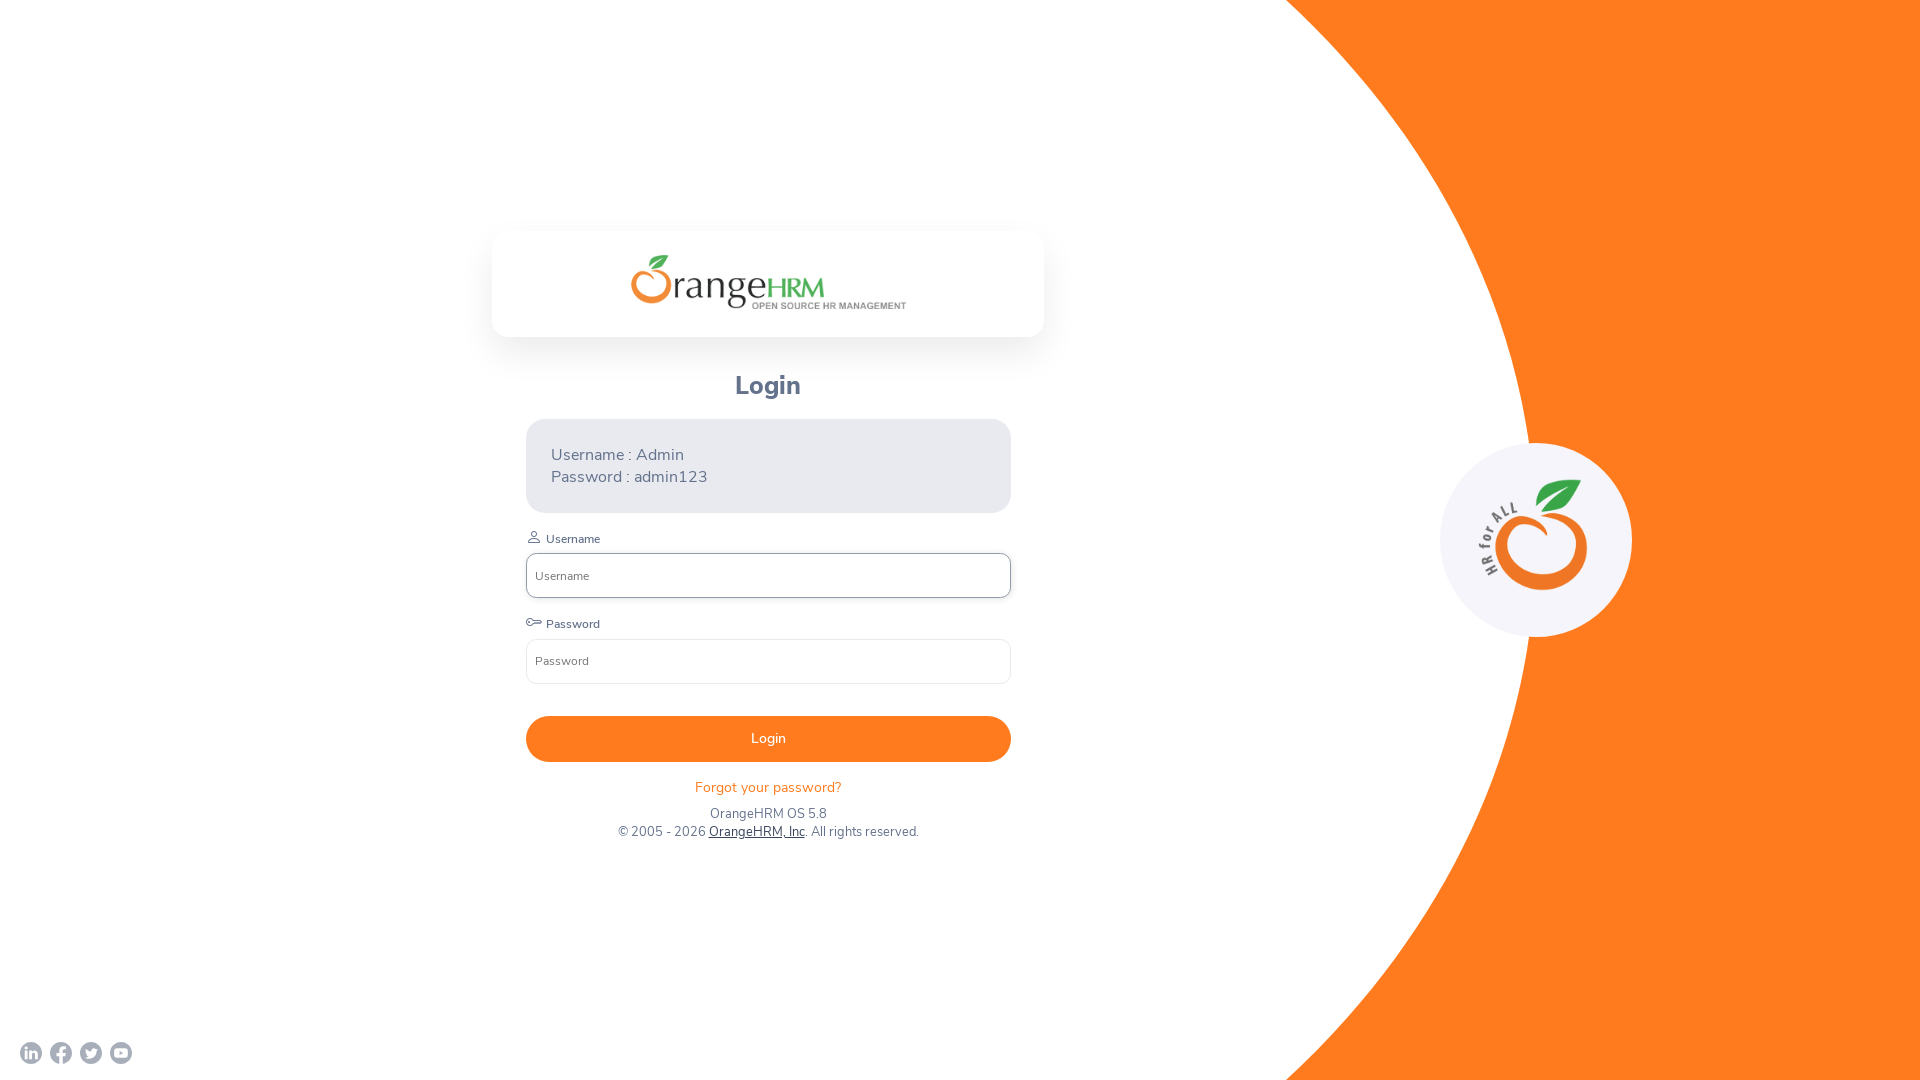